Tests registration form phone validation with multiple invalid phone number scenarios: too short, too long, and invalid carrier prefix

Starting URL: https://alada.vn/tai-khoan/dang-ky.html

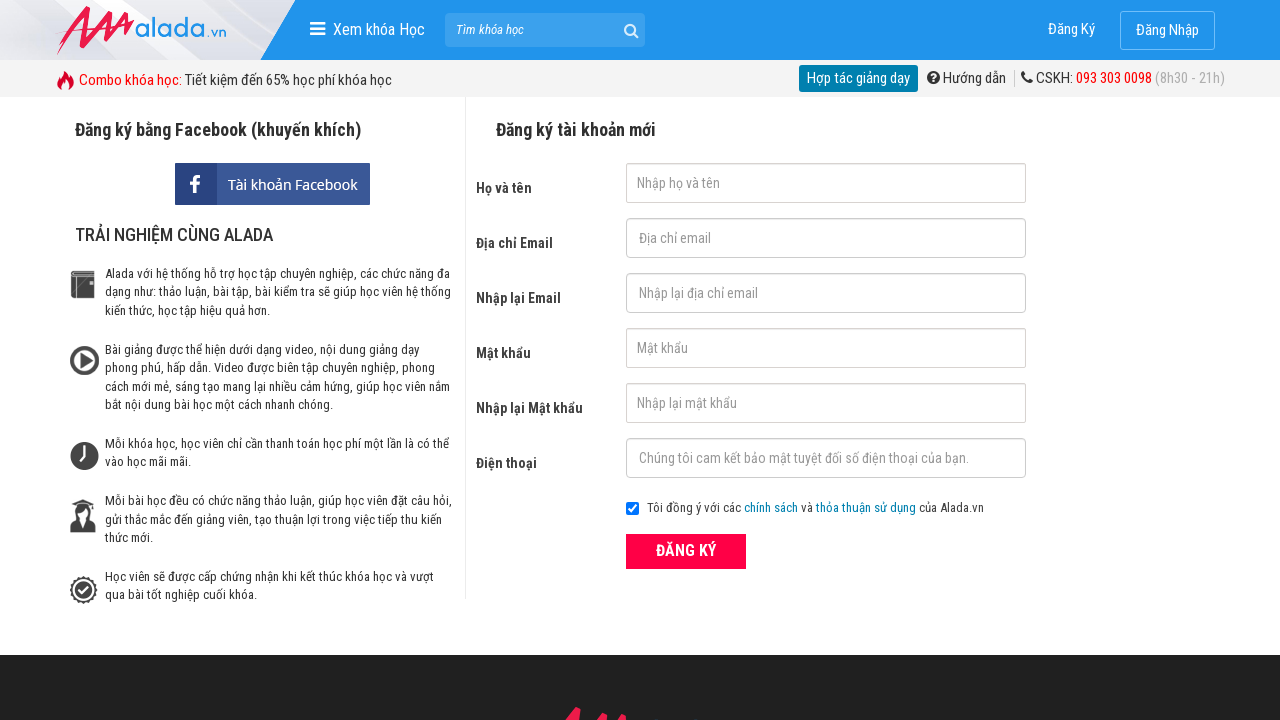

Filled first name field with 'HuyLeDang' on #txtFirstname
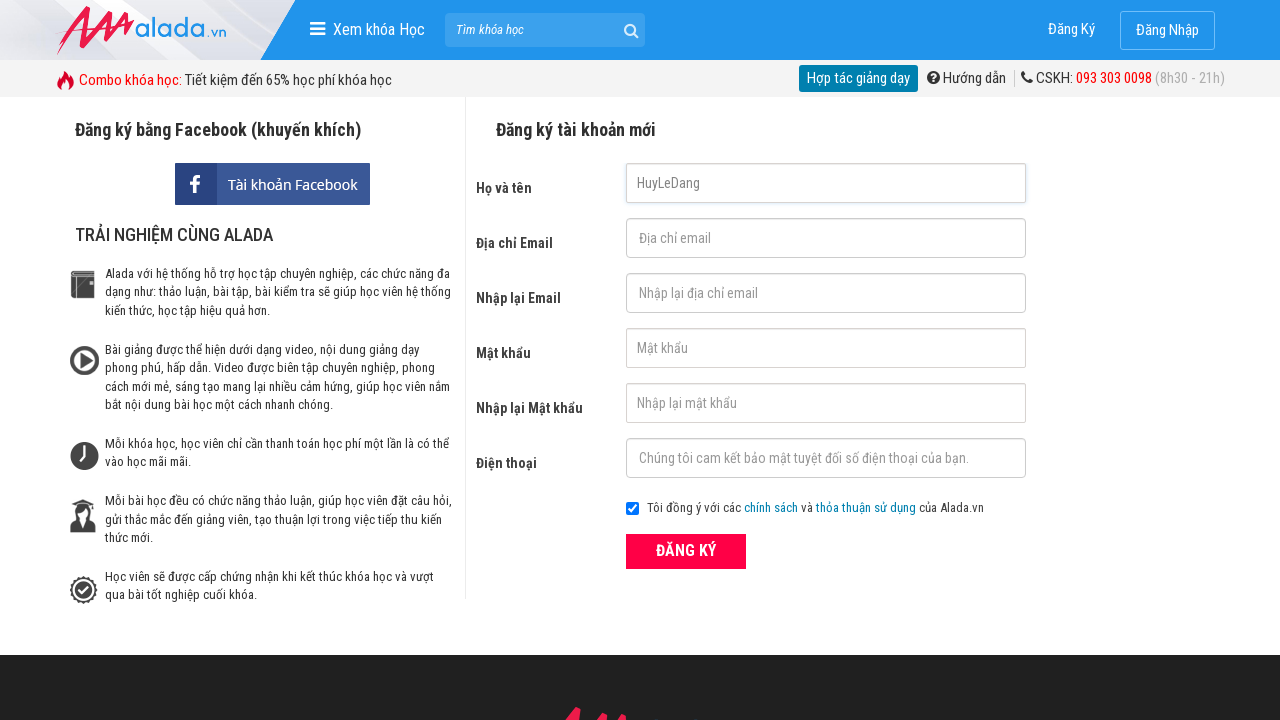

Filled email field with 'ledanghuy91@gmail.com' on #txtEmail
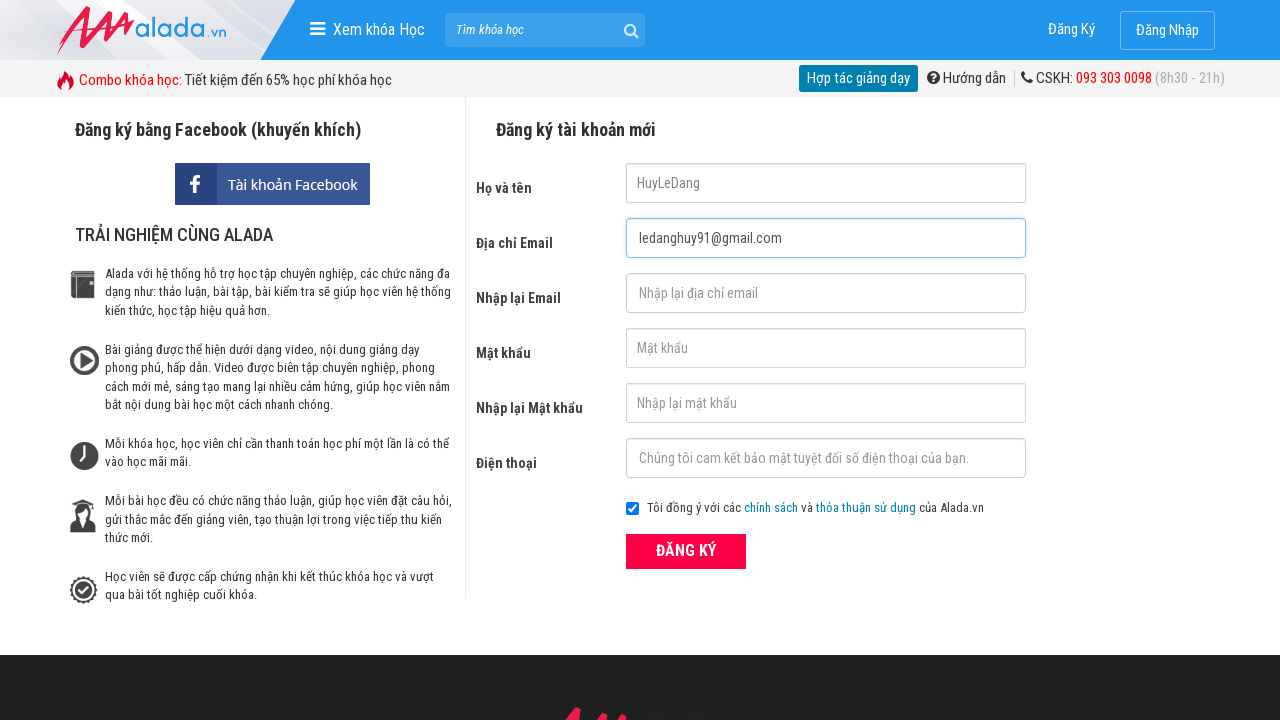

Filled confirm email field with 'ledanghuy91@gmail.com' on #txtCEmail
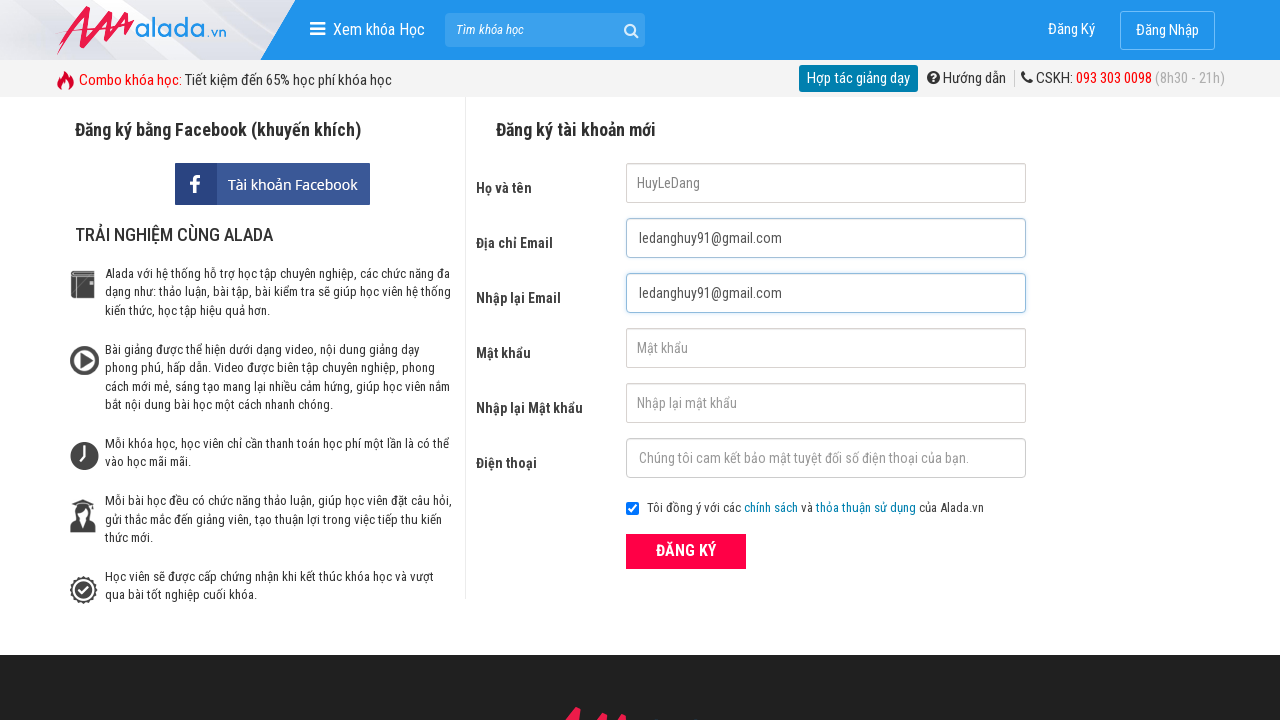

Filled password field with '123456789' on #txtPassword
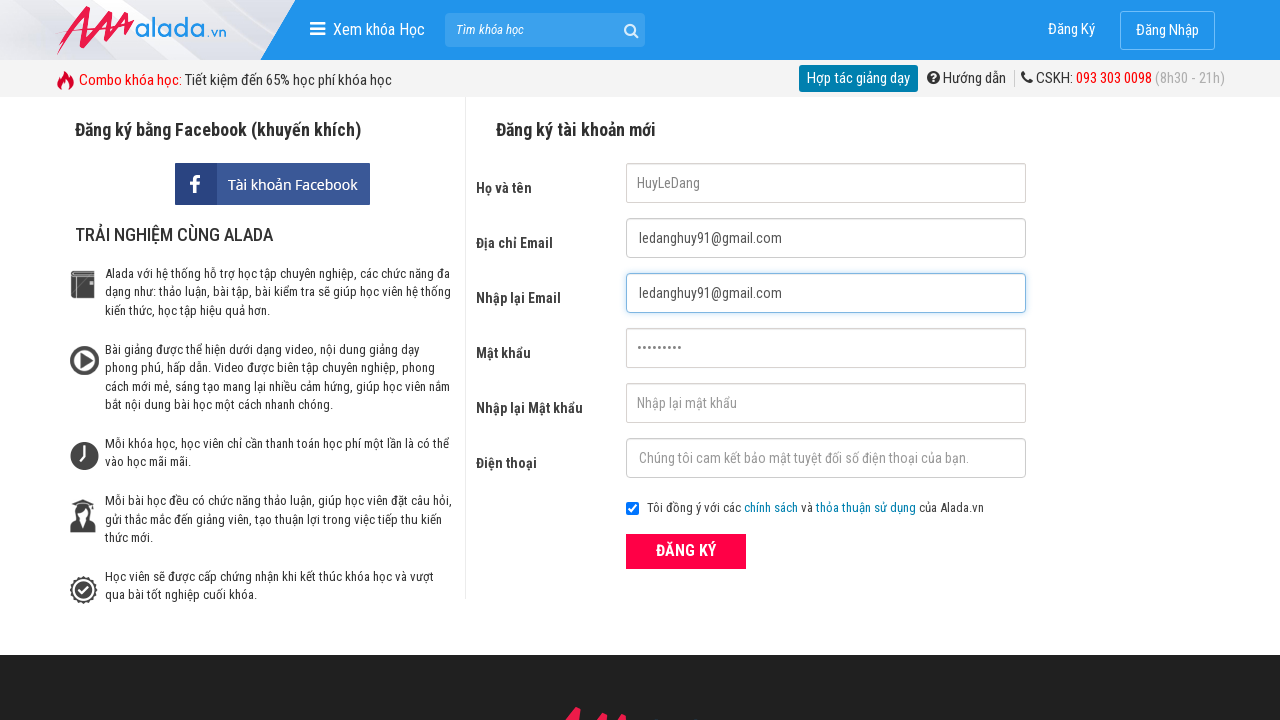

Filled confirm password field with '123456789' on #txtCPassword
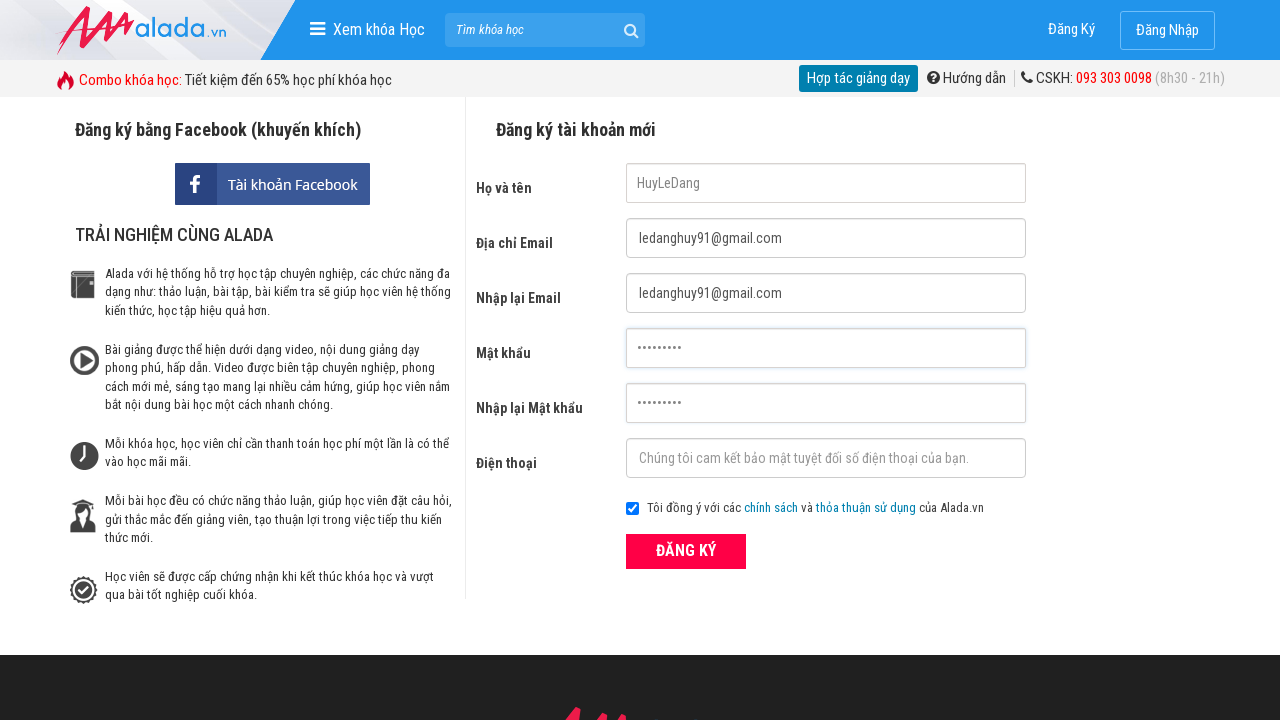

Filled phone field with '093630049' (9 digits - too short) on #txtPhone
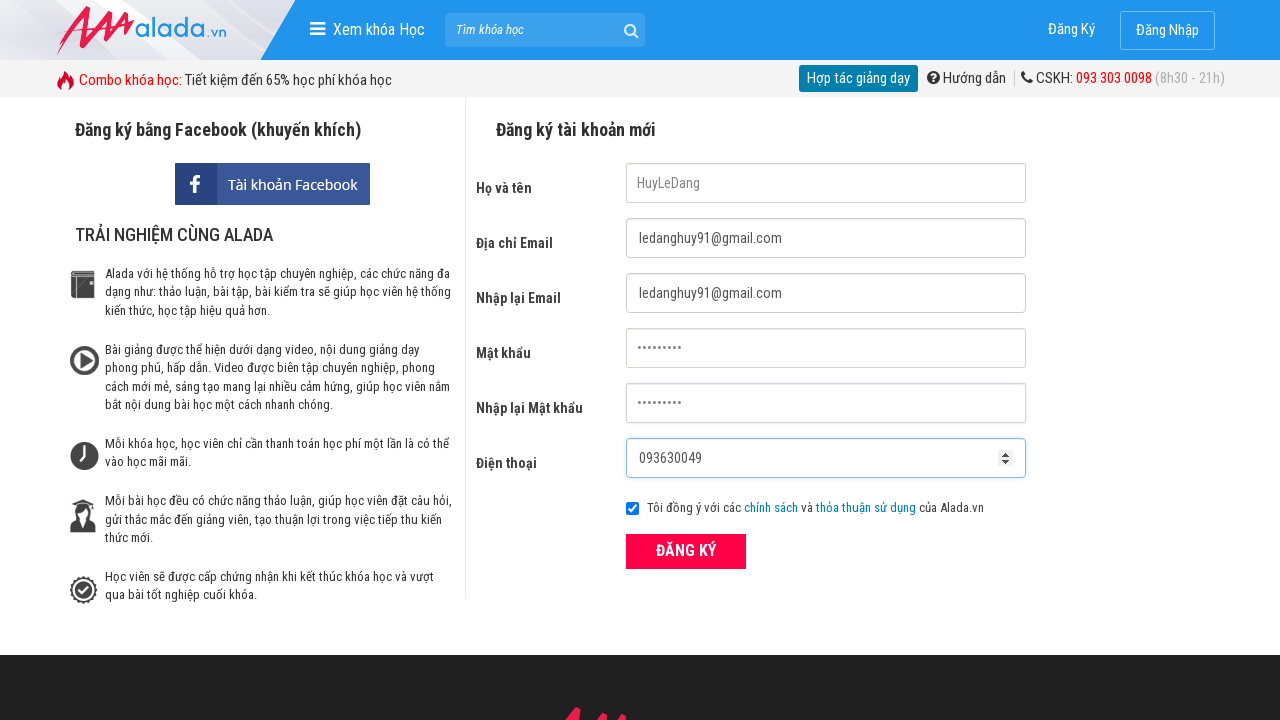

Clicked ĐĂNG KÝ button to submit registration with short phone number at (686, 551) on xpath=//form[@id='frmLogin']//button[text()='ĐĂNG KÝ']
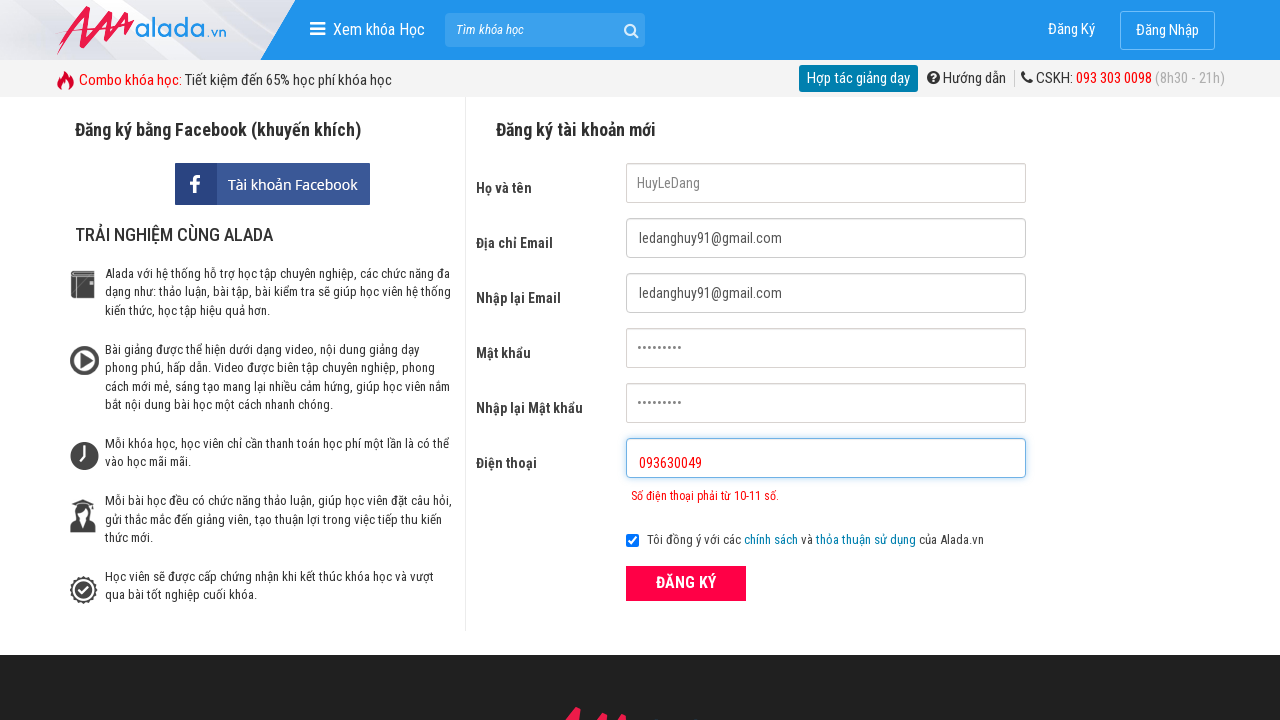

Phone error message appeared for too few digits
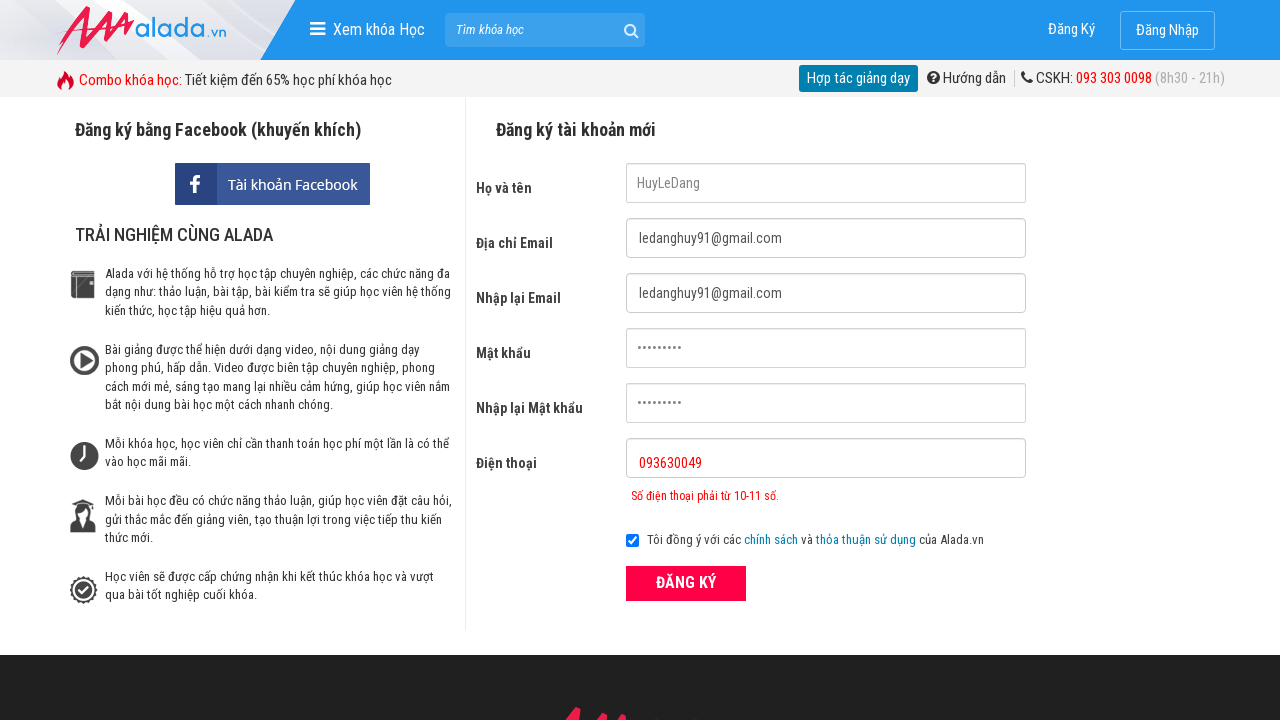

Cleared phone field on #txtPhone
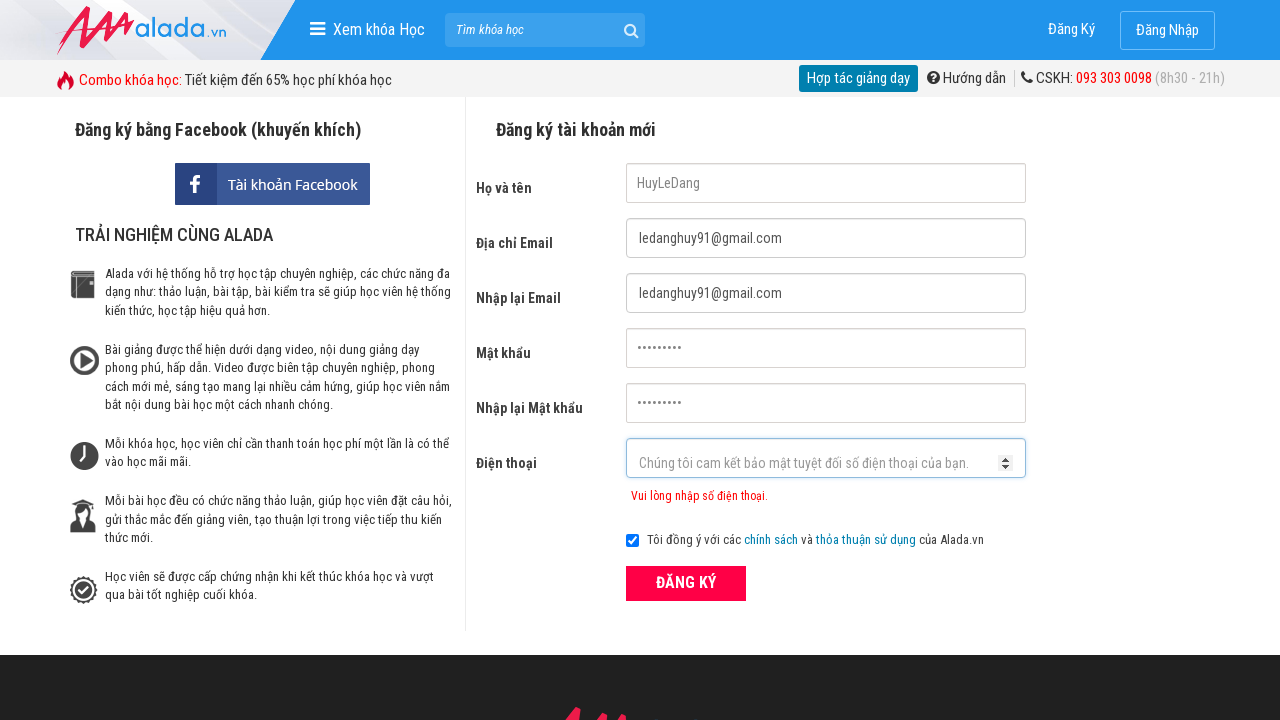

Filled phone field with '0936300491566' (13 digits - too long) on #txtPhone
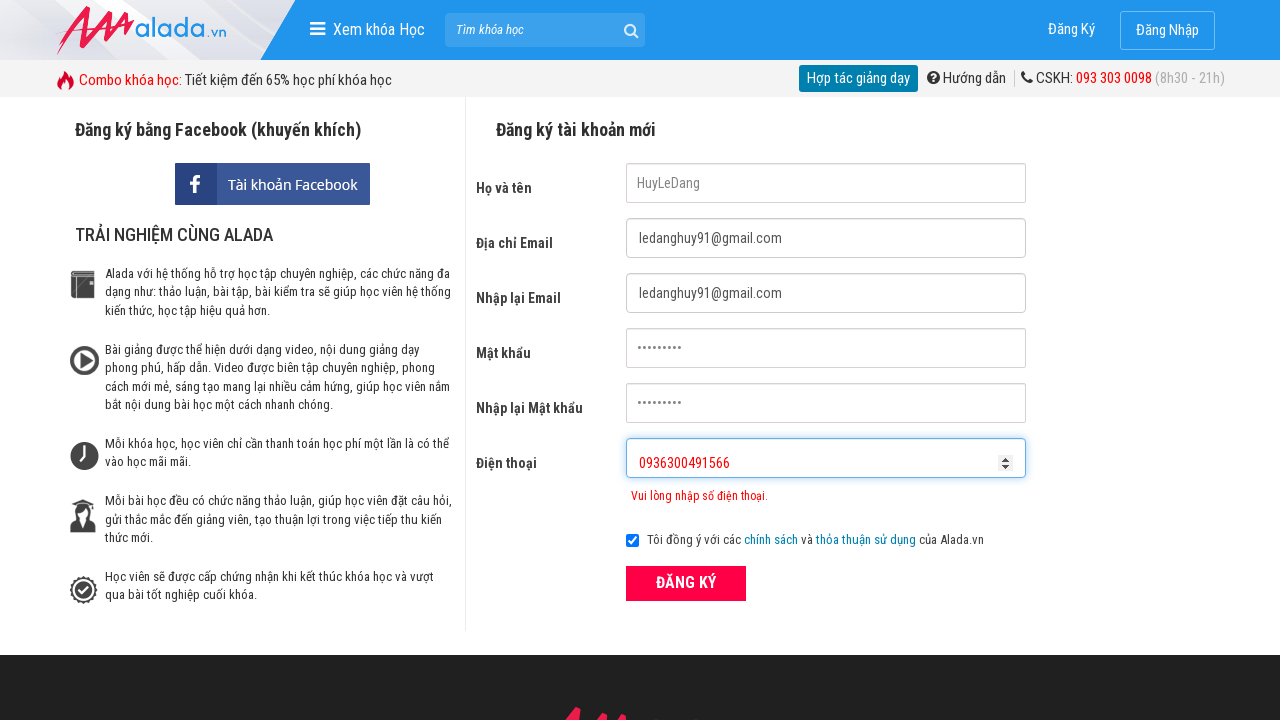

Clicked ĐĂNG KÝ button to submit registration with long phone number at (686, 583) on xpath=//form[@id='frmLogin']//button[text()='ĐĂNG KÝ']
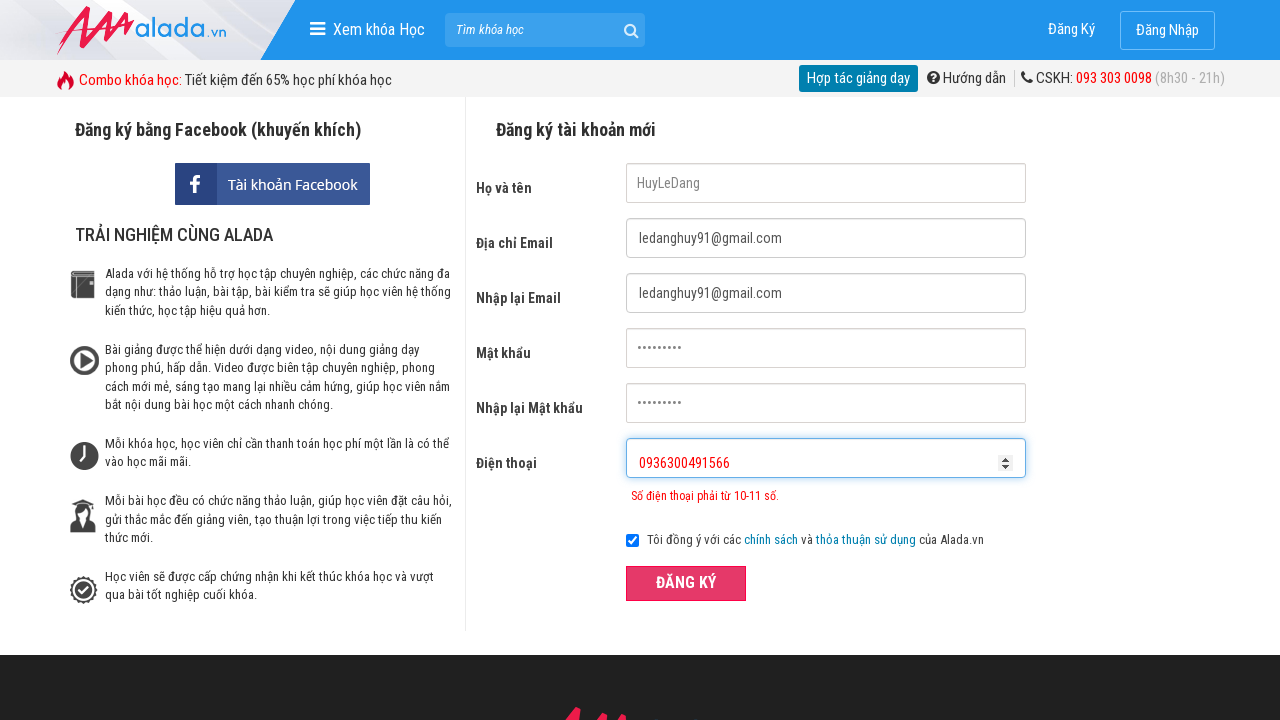

Cleared phone field on #txtPhone
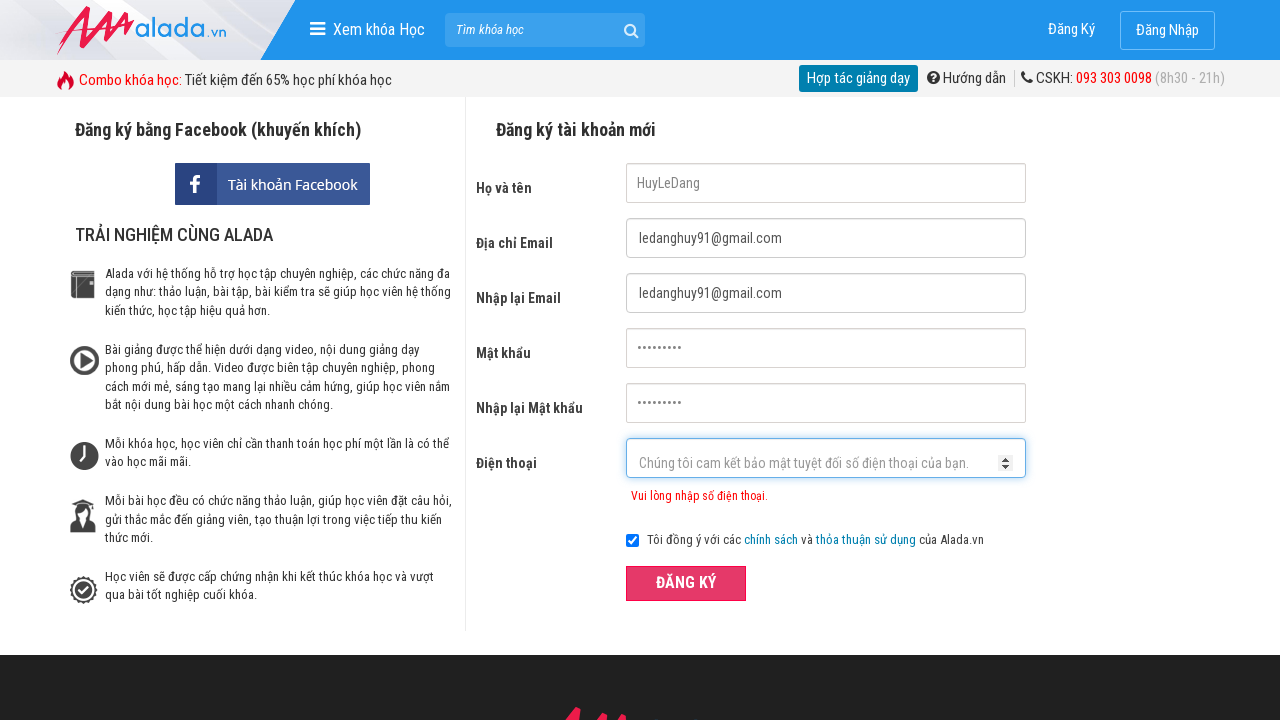

Filled phone field with '936300491' (invalid carrier prefix - missing 0) on #txtPhone
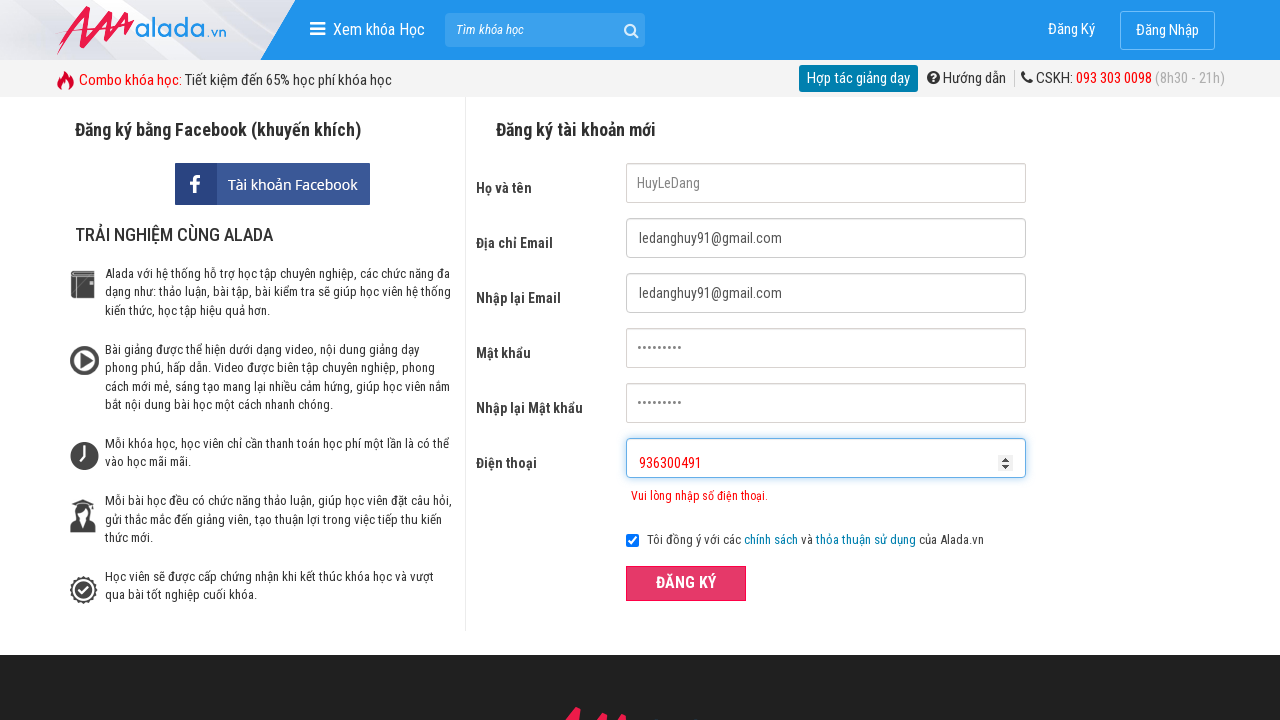

Clicked ĐĂNG KÝ button to submit registration with invalid carrier prefix at (686, 583) on xpath=//form[@id='frmLogin']//button[text()='ĐĂNG KÝ']
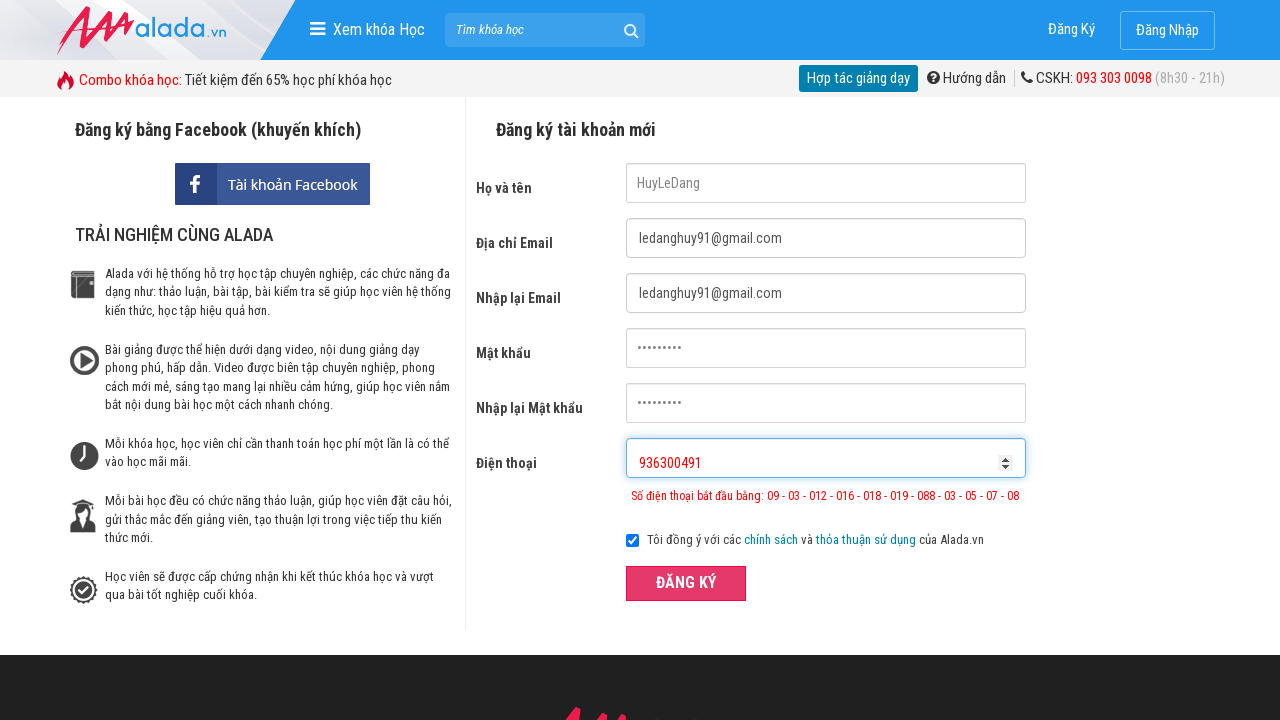

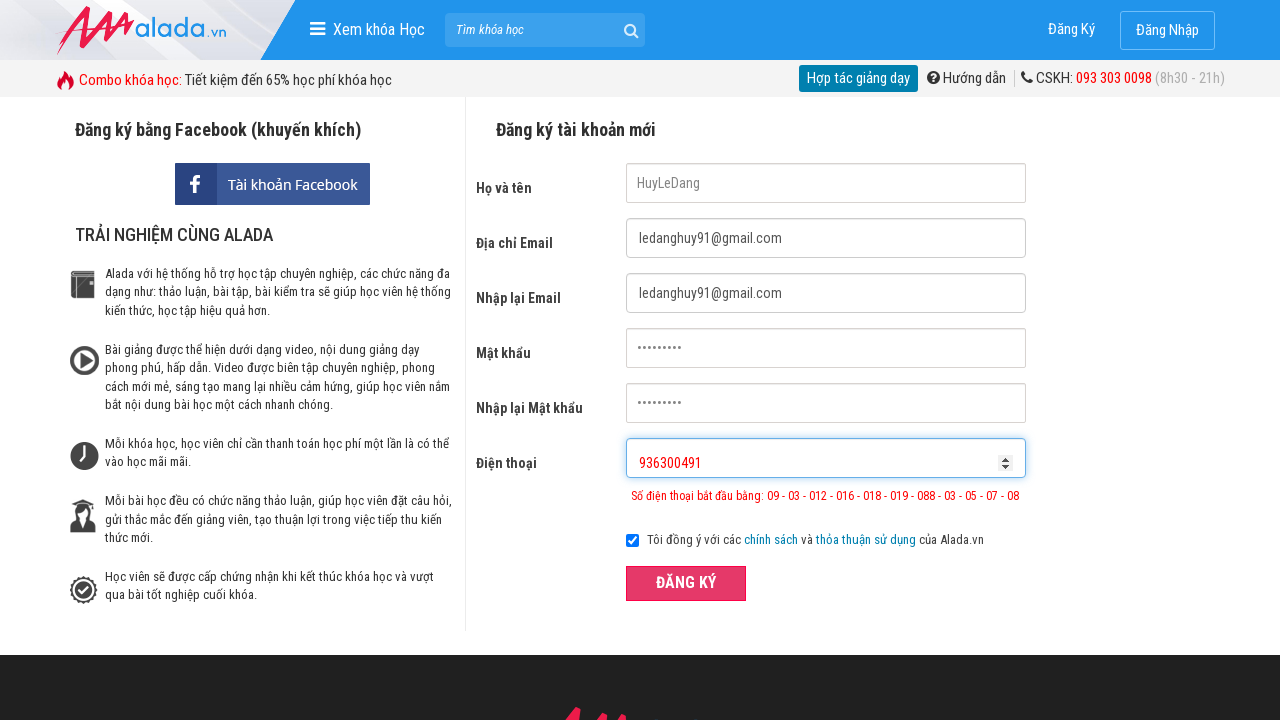